Tests that a todo item is removed when edited to an empty string.

Starting URL: https://demo.playwright.dev/todomvc

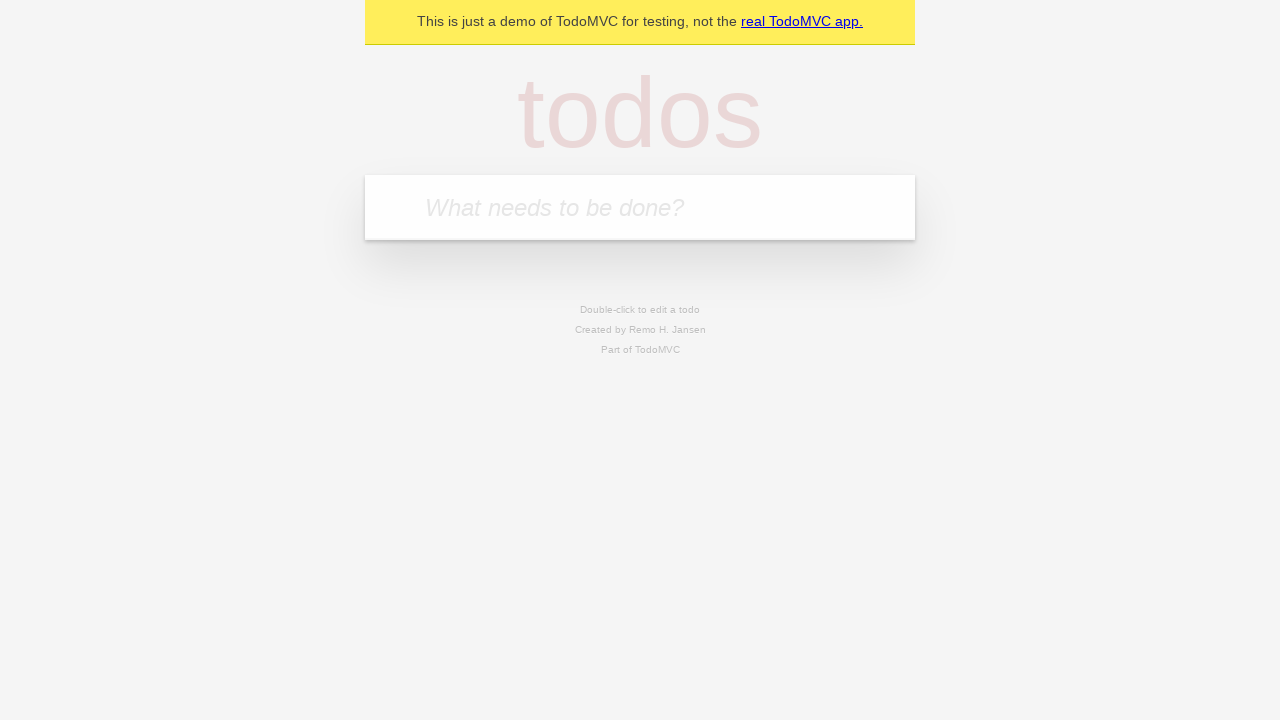

Filled new todo input with 'buy some cheese' on internal:attr=[placeholder="What needs to be done?"i]
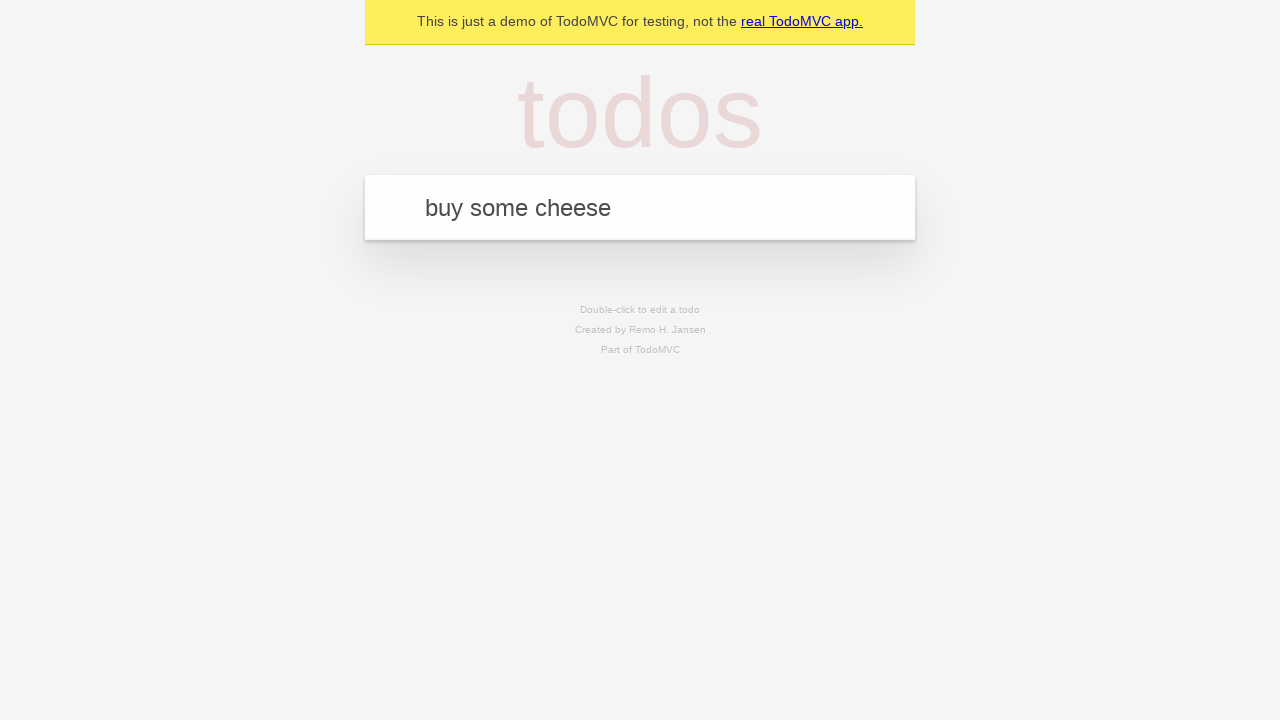

Pressed Enter to create todo 'buy some cheese' on internal:attr=[placeholder="What needs to be done?"i]
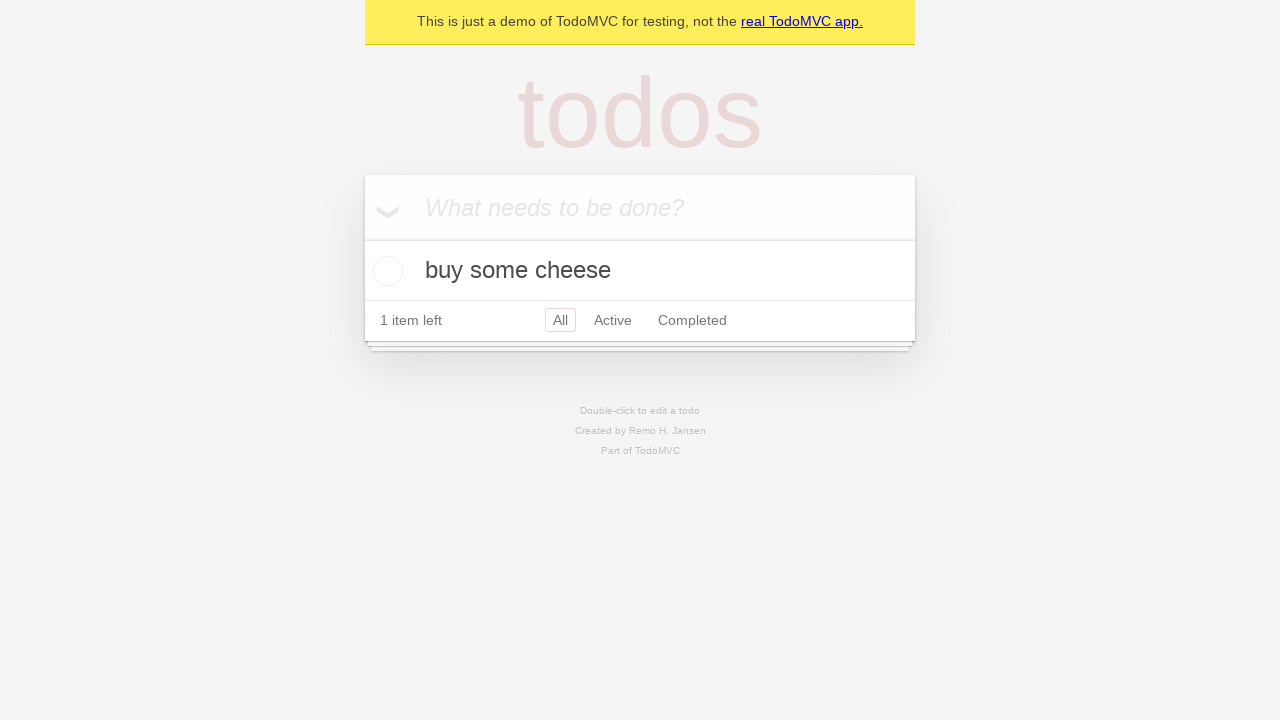

Filled new todo input with 'feed the cat' on internal:attr=[placeholder="What needs to be done?"i]
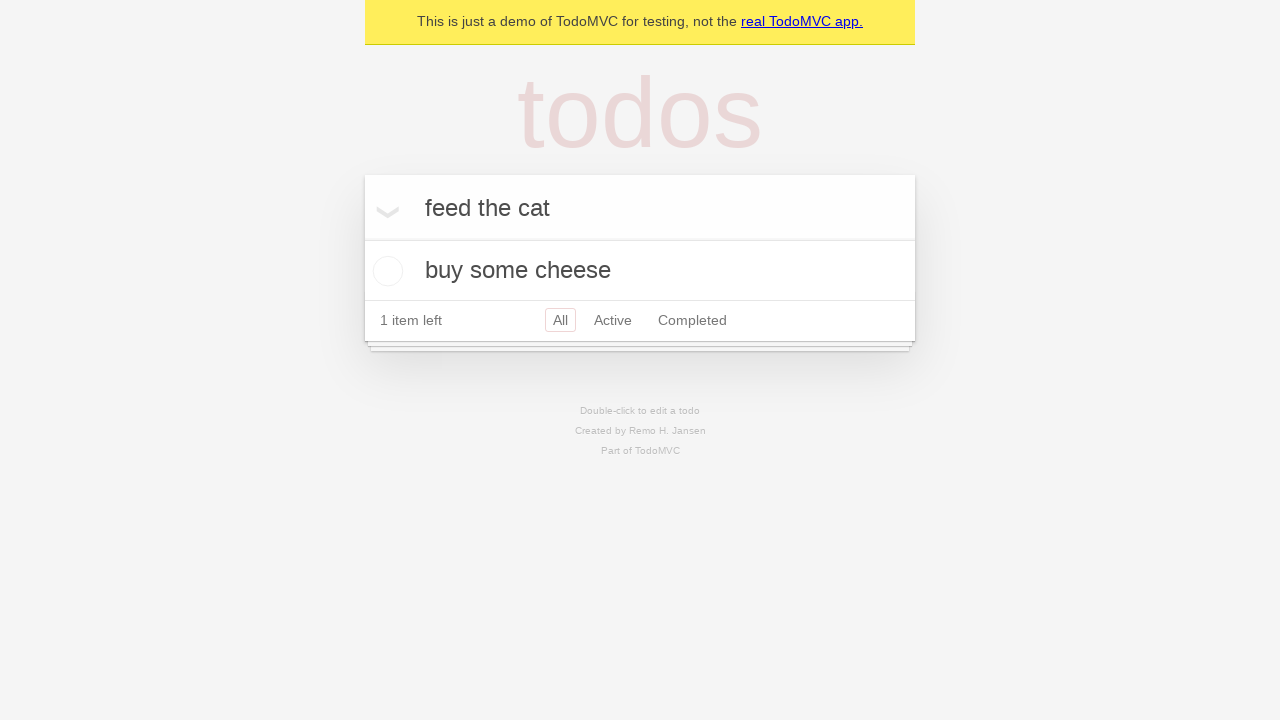

Pressed Enter to create todo 'feed the cat' on internal:attr=[placeholder="What needs to be done?"i]
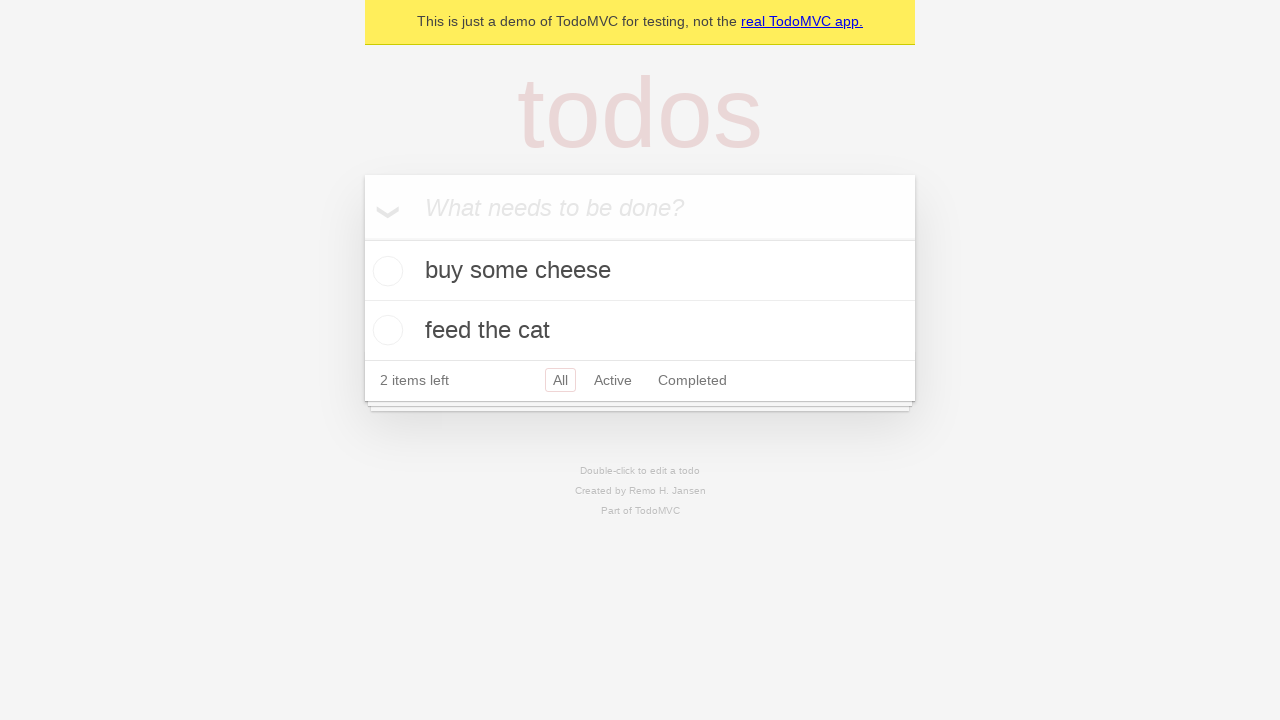

Filled new todo input with 'book a doctors appointment' on internal:attr=[placeholder="What needs to be done?"i]
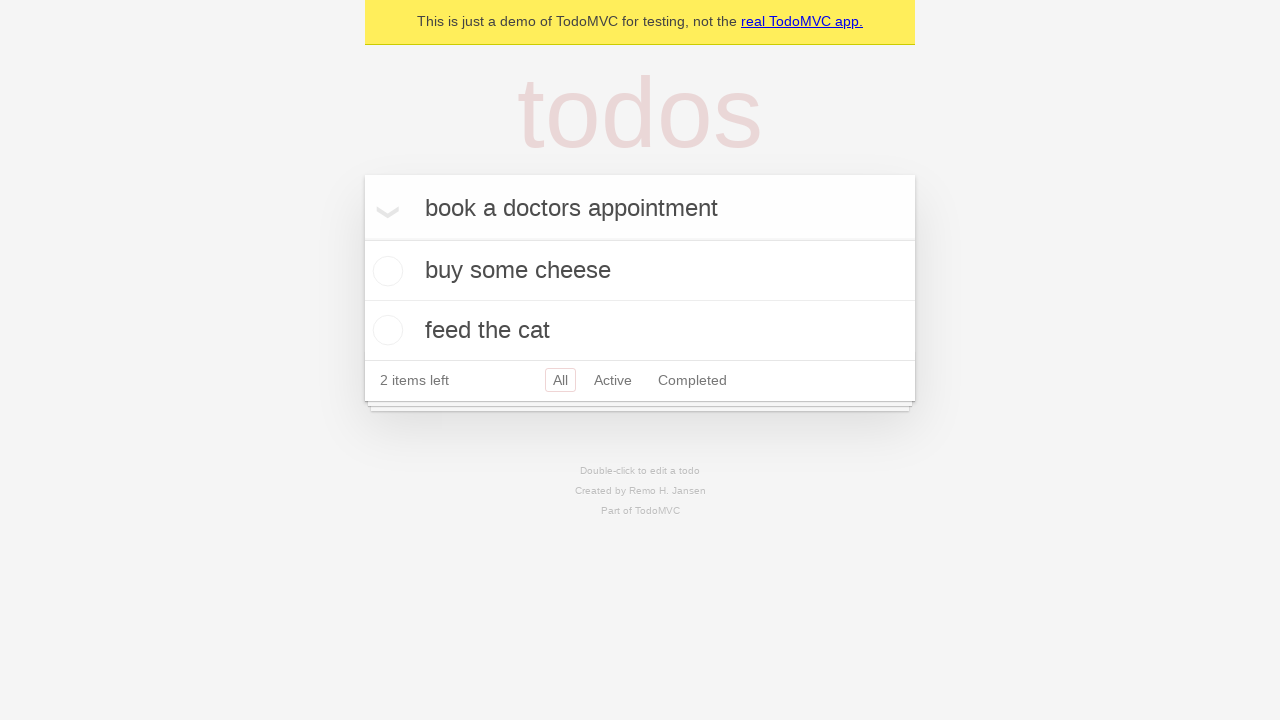

Pressed Enter to create todo 'book a doctors appointment' on internal:attr=[placeholder="What needs to be done?"i]
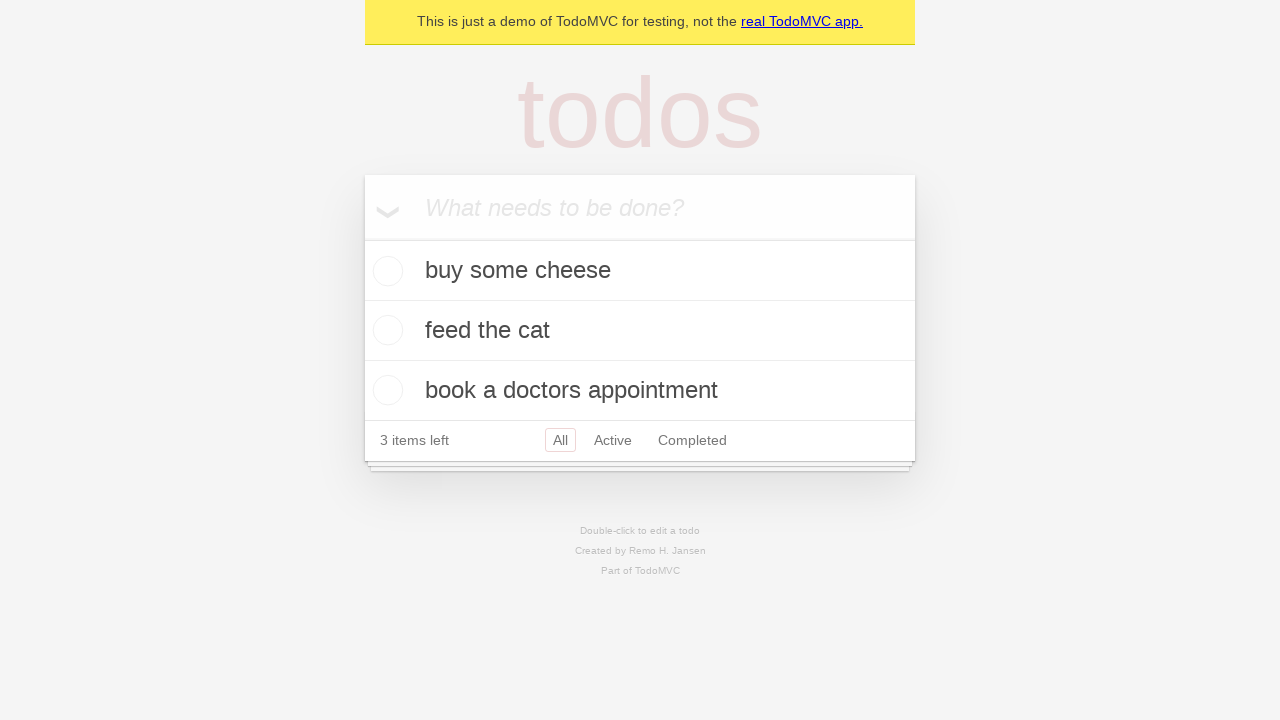

Waited for 3 todo items to be created
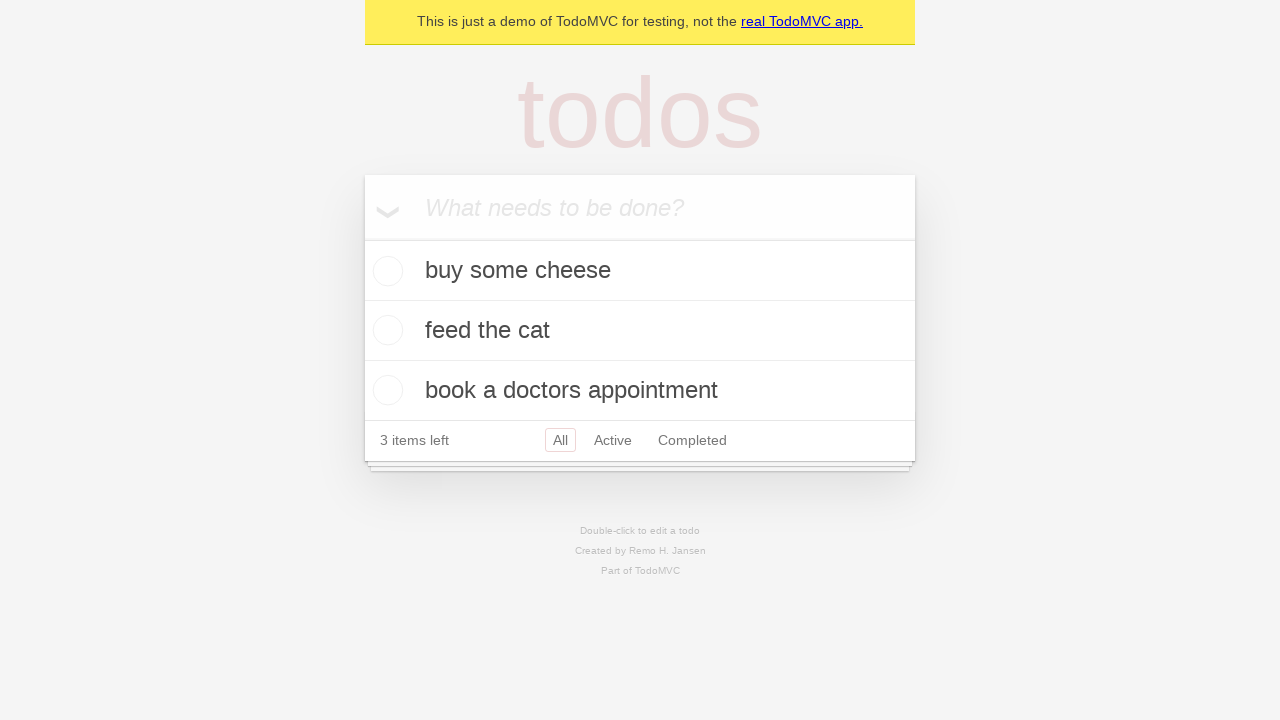

Double-clicked second todo item to enter edit mode at (640, 331) on internal:testid=[data-testid="todo-item"s] >> nth=1
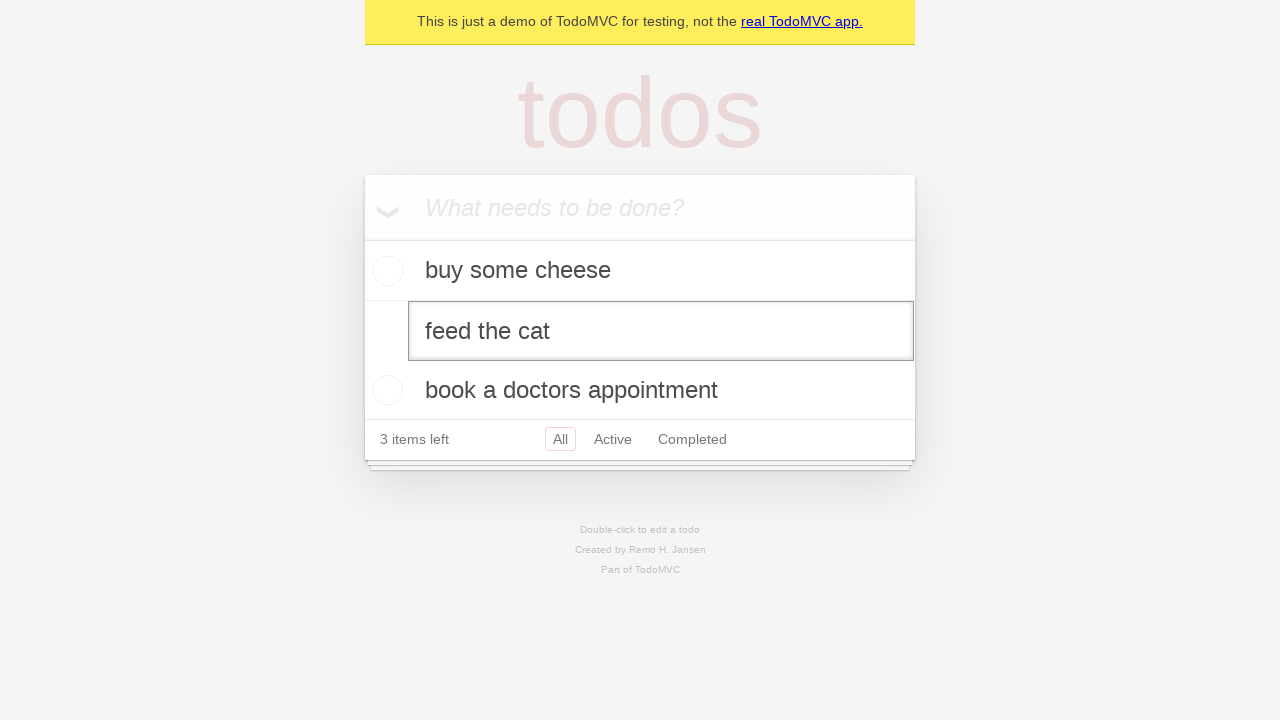

Cleared the todo item text by filling with empty string on internal:testid=[data-testid="todo-item"s] >> nth=1 >> internal:role=textbox[nam
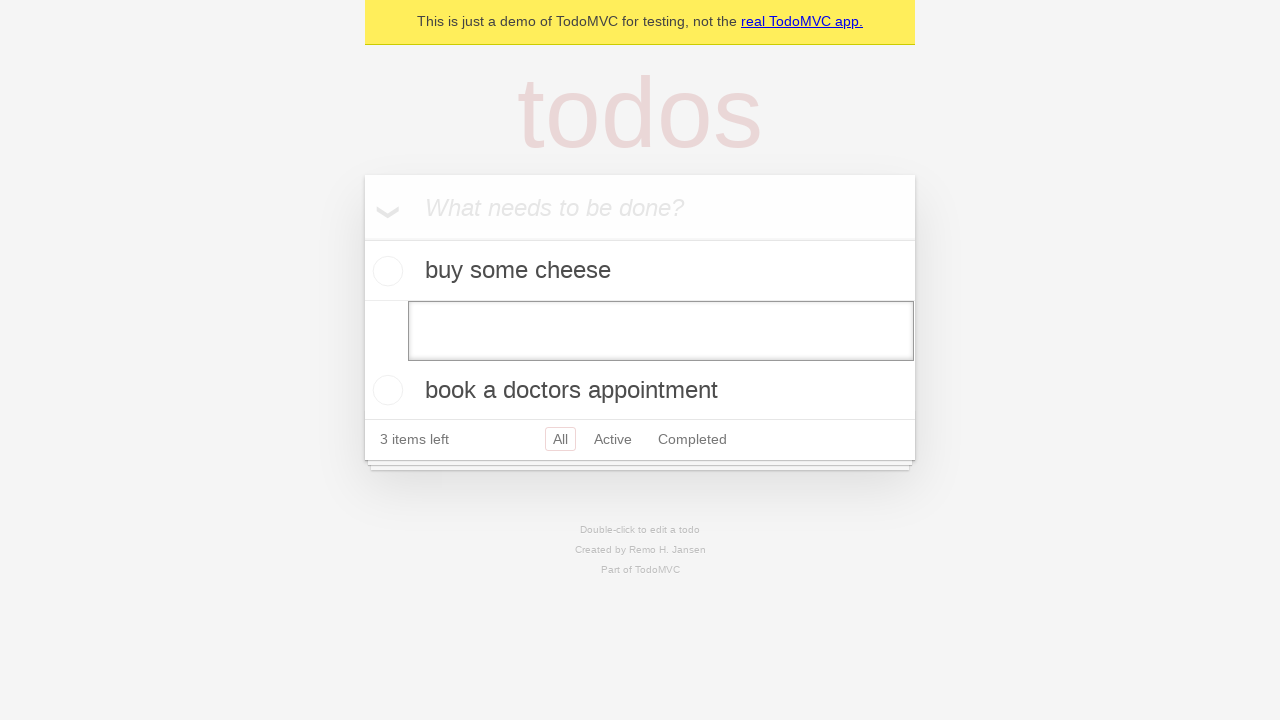

Pressed Enter to confirm deletion of empty todo item on internal:testid=[data-testid="todo-item"s] >> nth=1 >> internal:role=textbox[nam
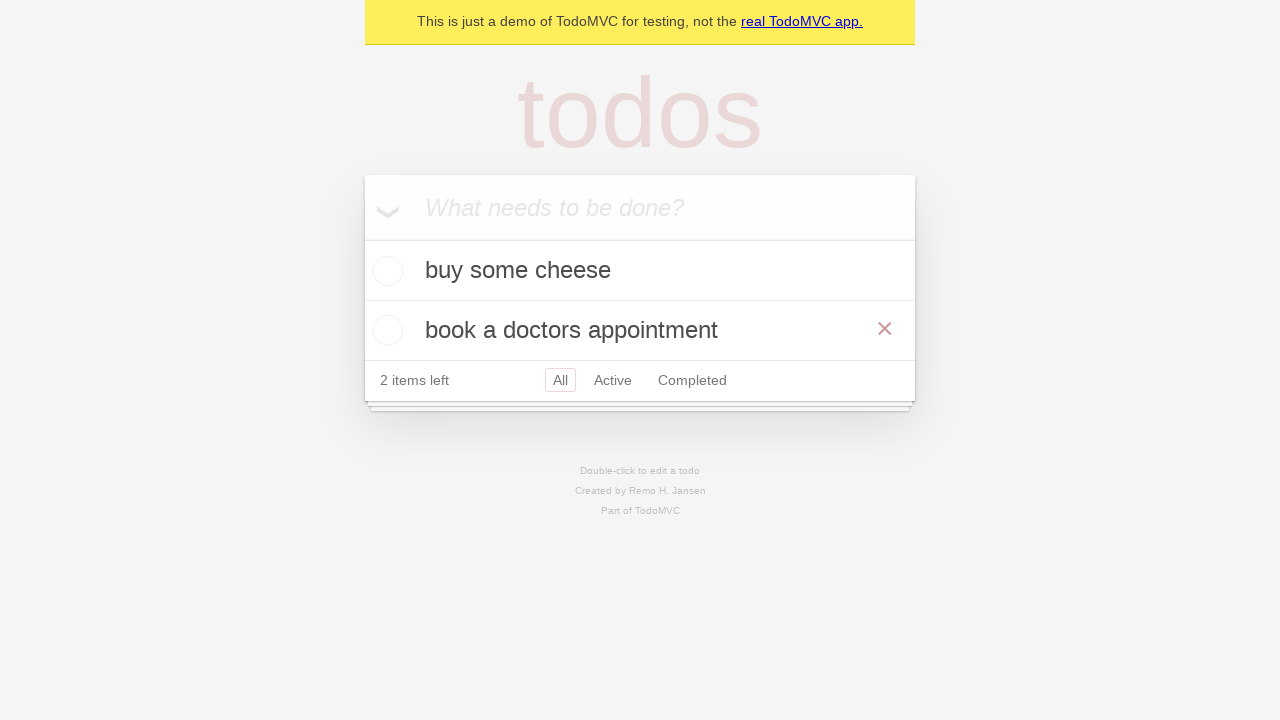

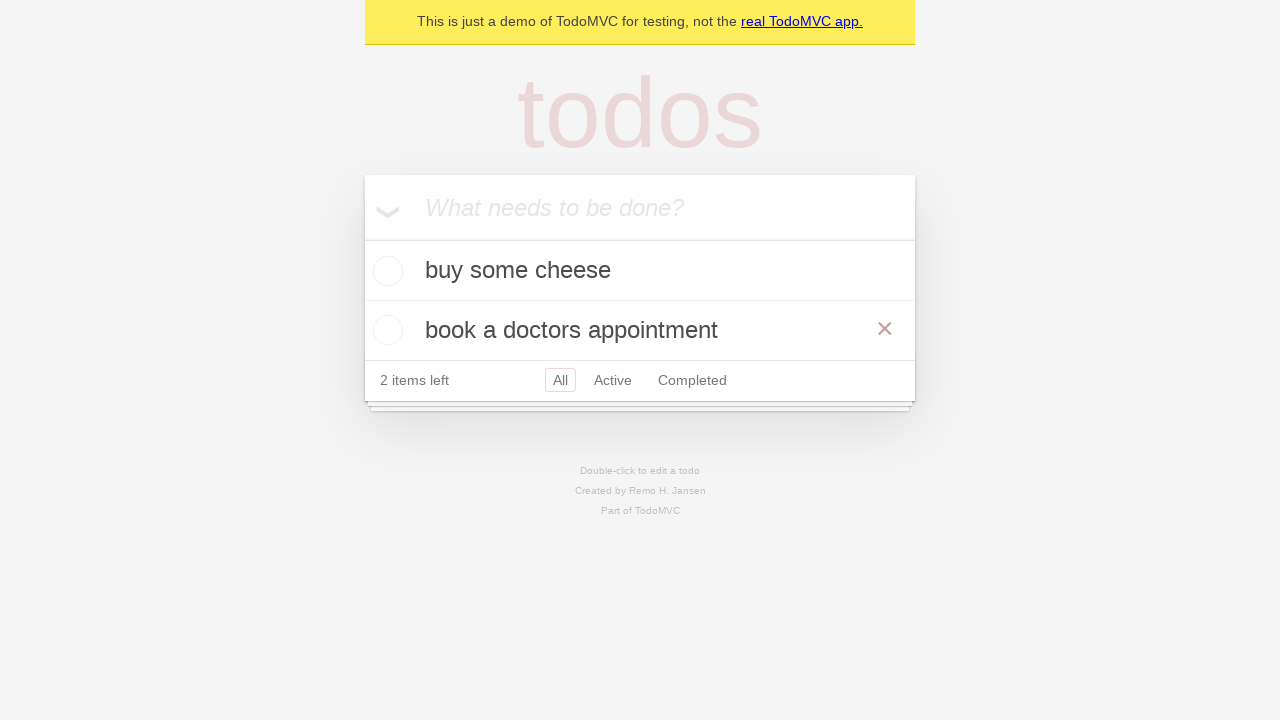